Tests CSS selector functionality by filling multiple form fields using various CSS selector patterns including ID selectors, class selectors, attribute selectors with different matching patterns (contains, starts-with, ends-with)

Starting URL: https://syntaxprojects.com/cssSelector.php

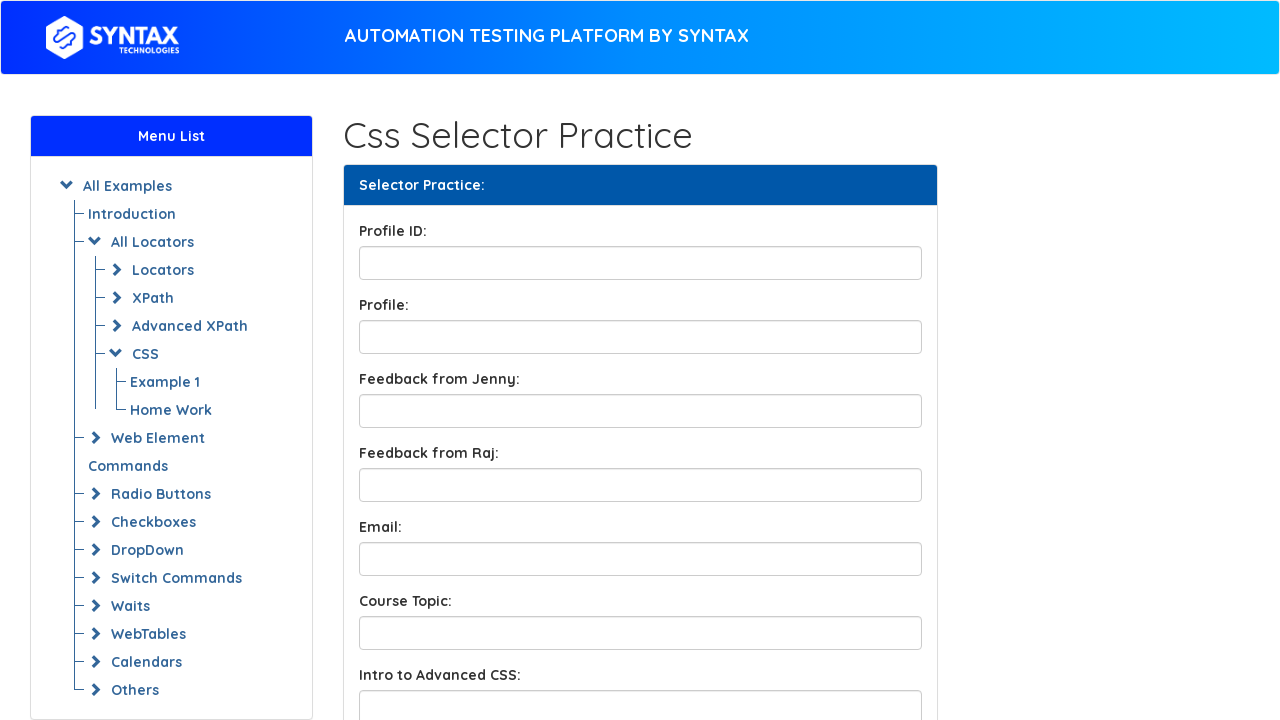

Filled profile ID field with 'ABC123' using ID selector on input#profileID
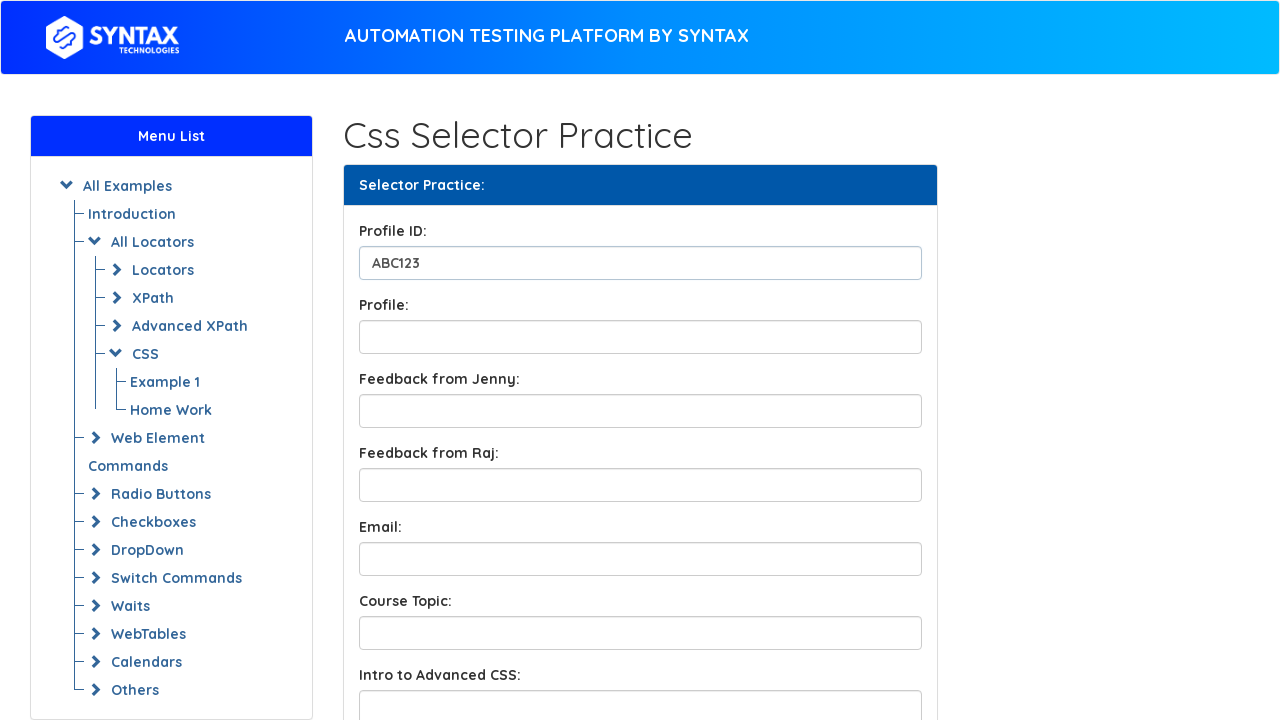

Filled profile box field with 'BeshoyCss' using ID selector on input#profileBox
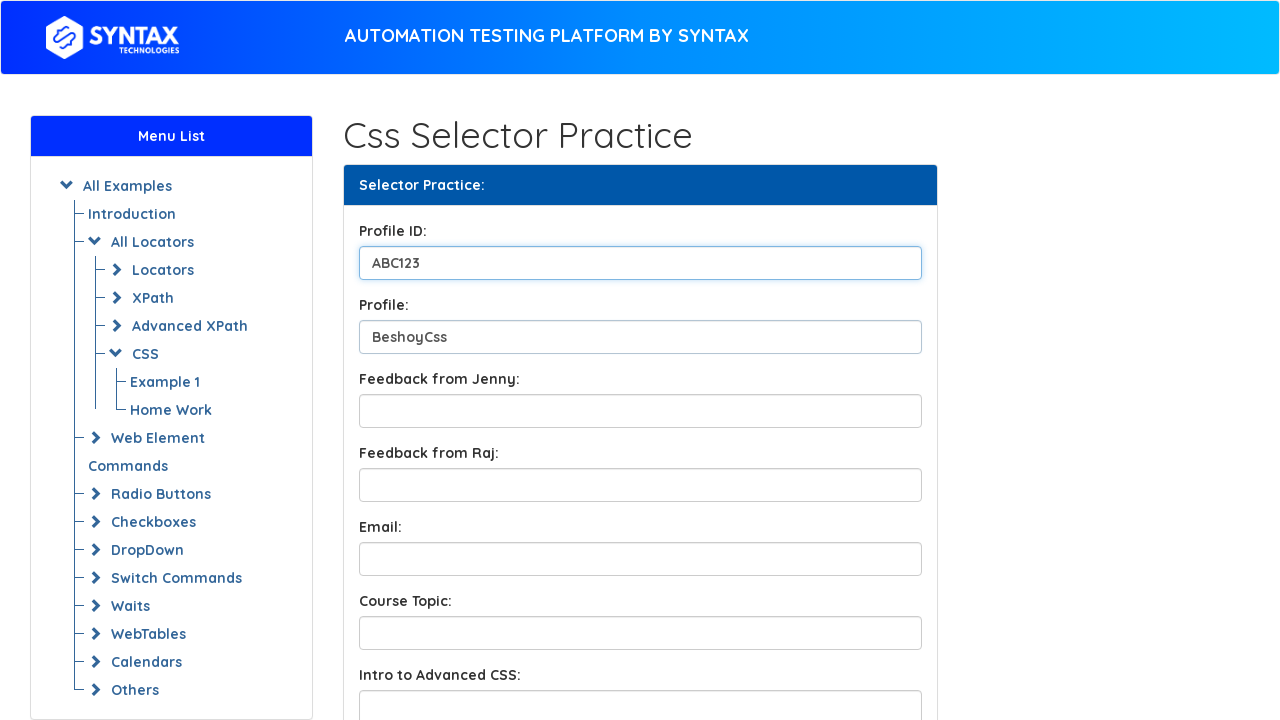

Filled Jenny's feedback field with 'Your Feedback doesn't matter LOL' using class selector on input.form-control.feedbackBox1
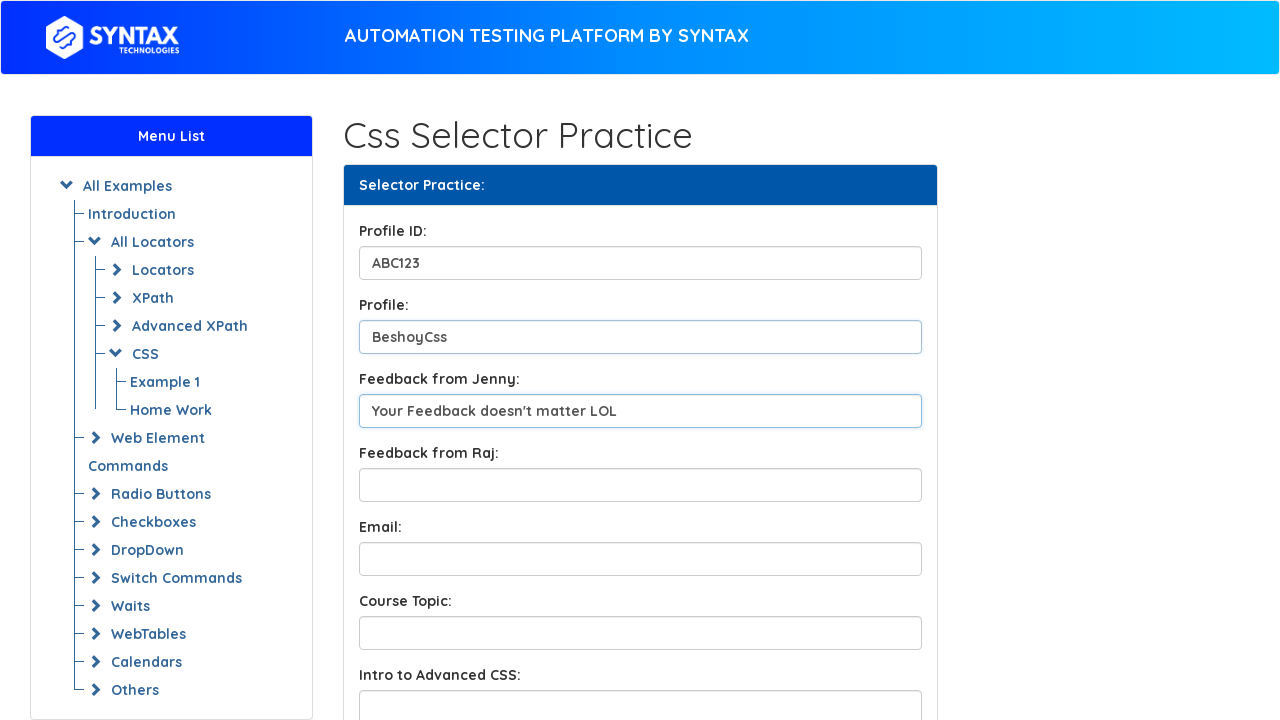

Filled Raj's feedback field with 'Your Feedback doesn't matter too' using class selector on input.form-control.feedbackBox2
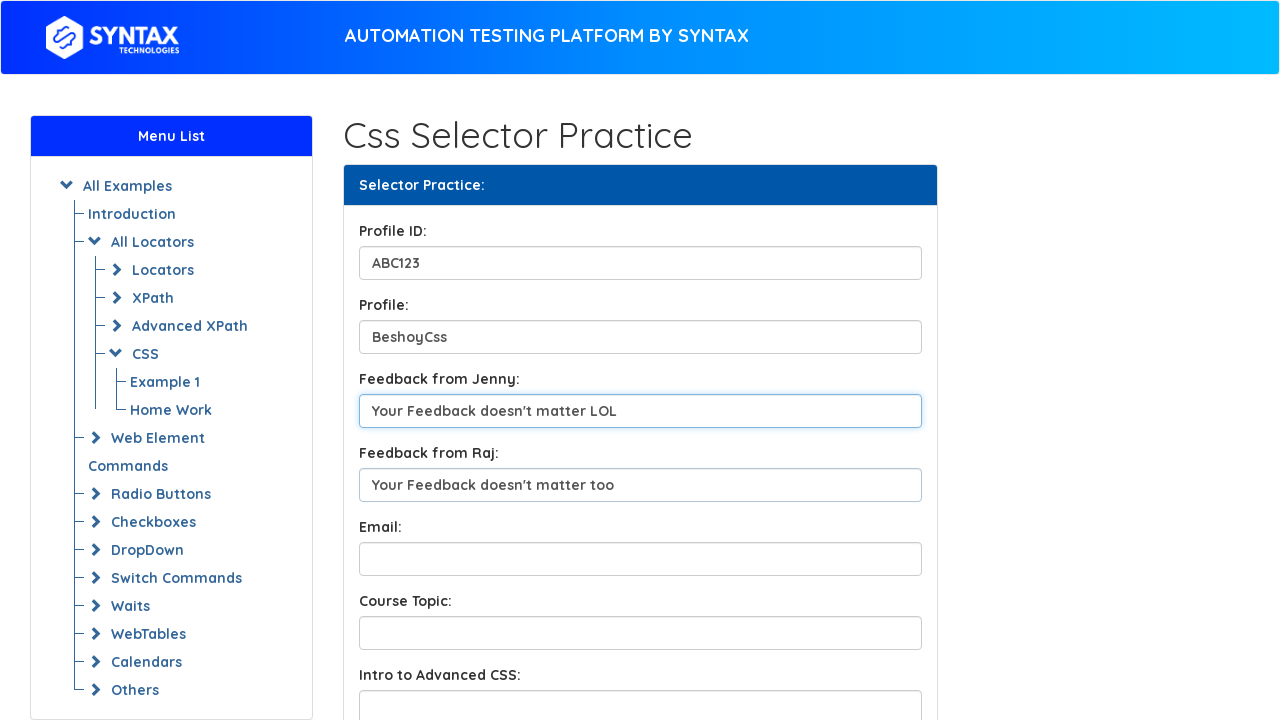

Filled email field with 'testemail@example.com' using name attribute selector on input[name='email']
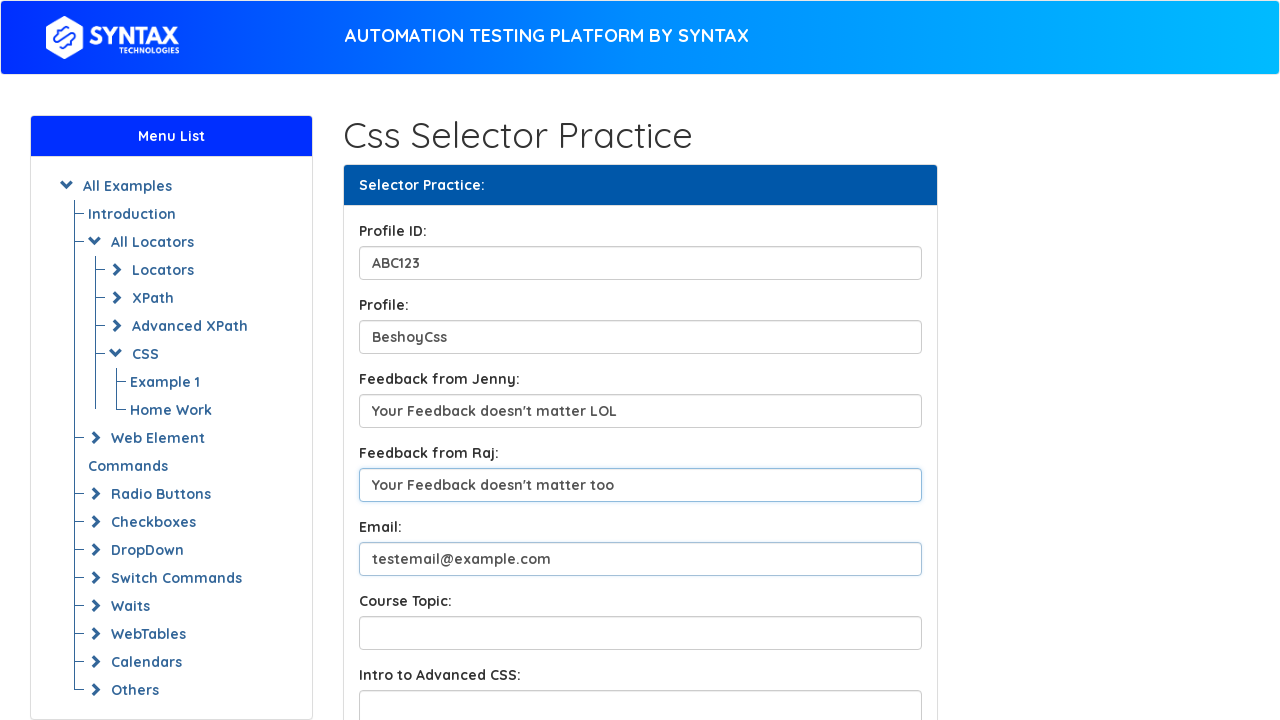

Filled topic field with 'Topic' using name contains attribute selector on input[name*='contentInput']
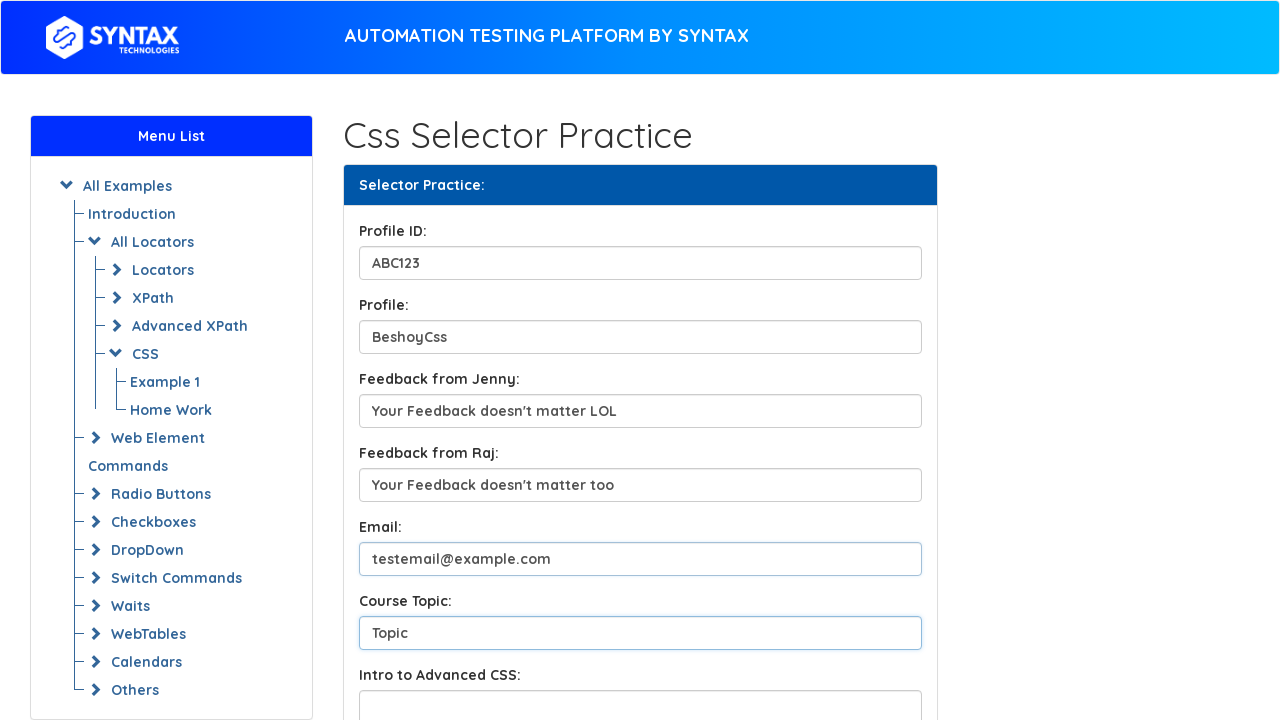

Filled intro field with 'Intro Advanced' using name starts-with attribute selector on input[name^='Intro']
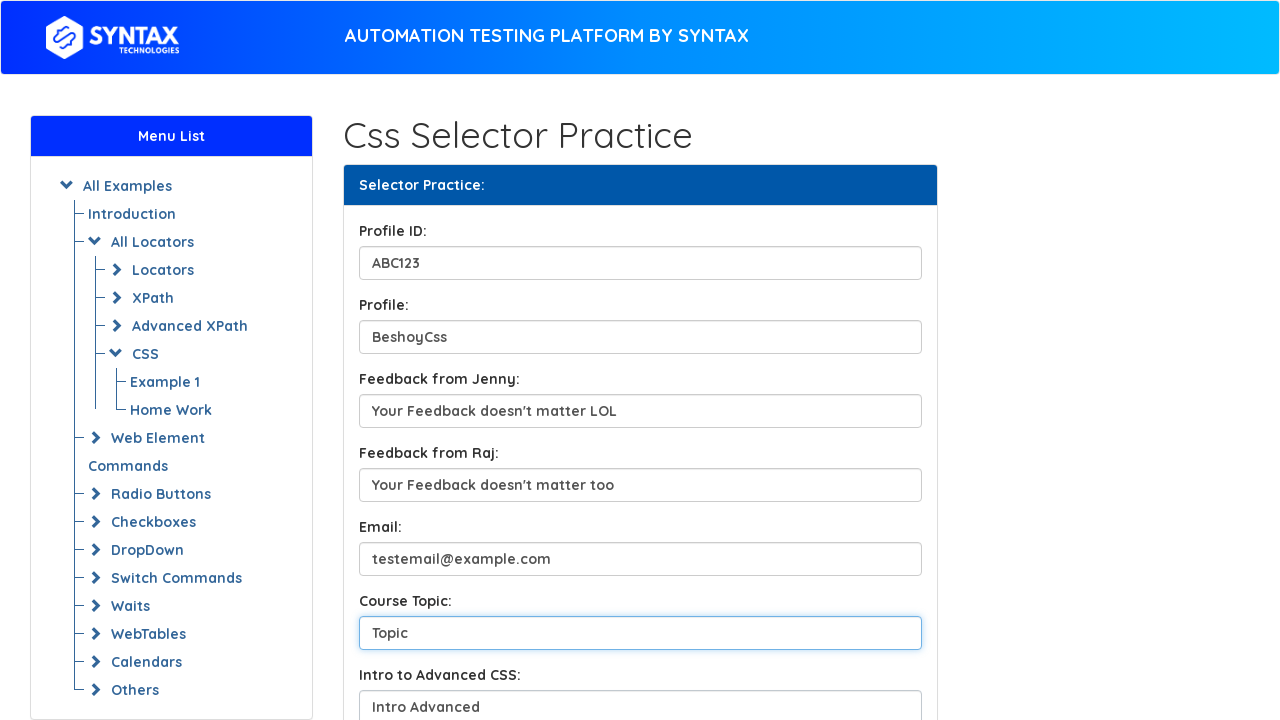

Filled conclusion field with 'Coco' using data attribute ends-with selector on input[data-ends$='sion']
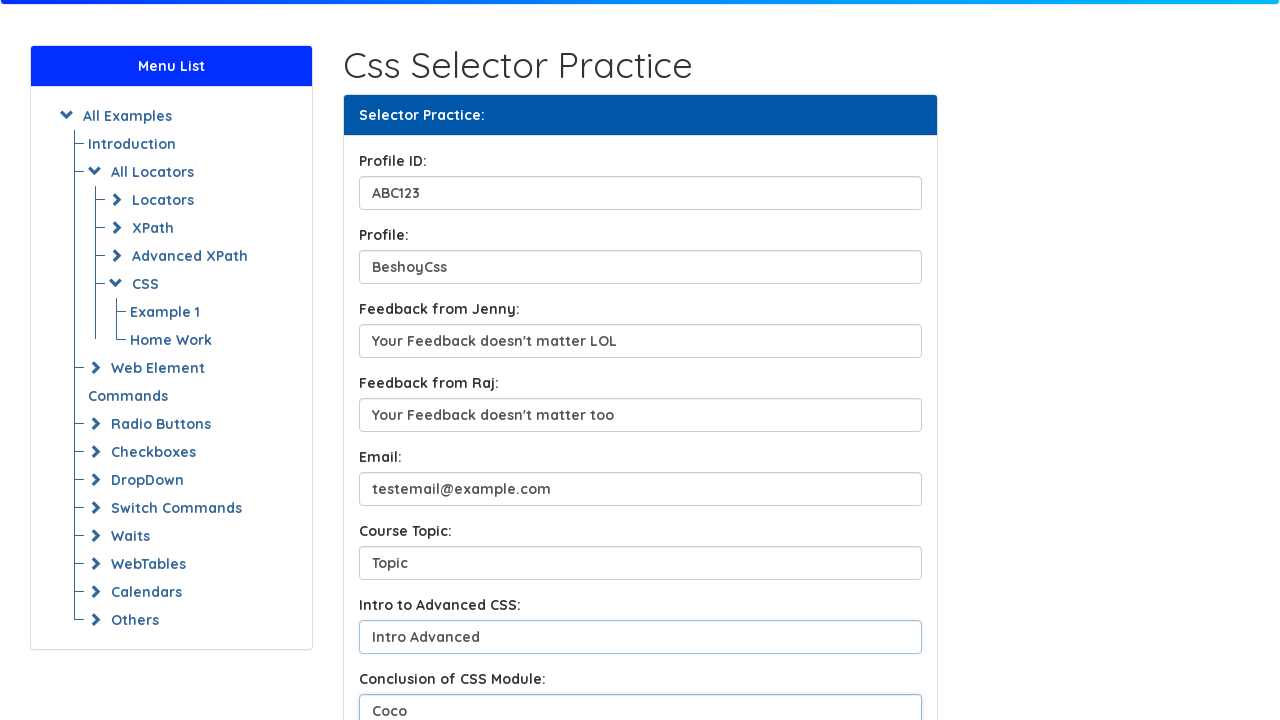

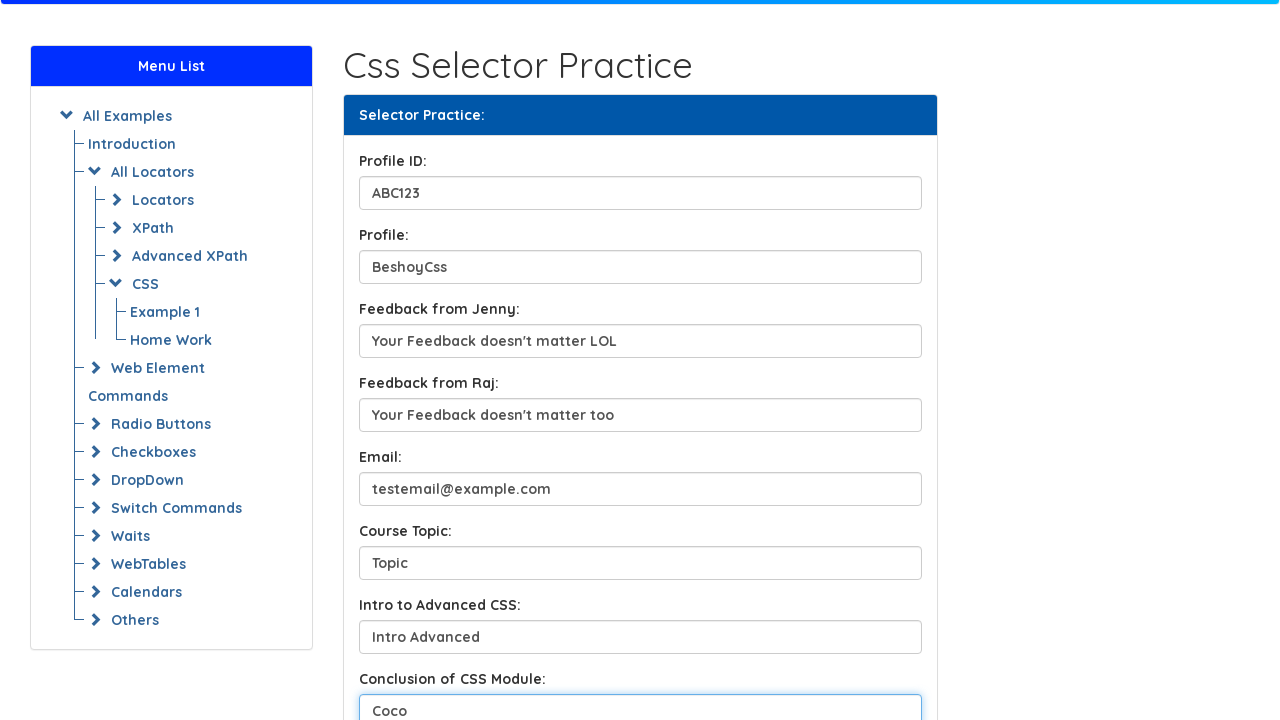